Navigates to the Bootstrap tooltips documentation page and scrolls down to view tooltip examples

Starting URL: https://getbootstrap.com/docs/4.0/components/tooltips/

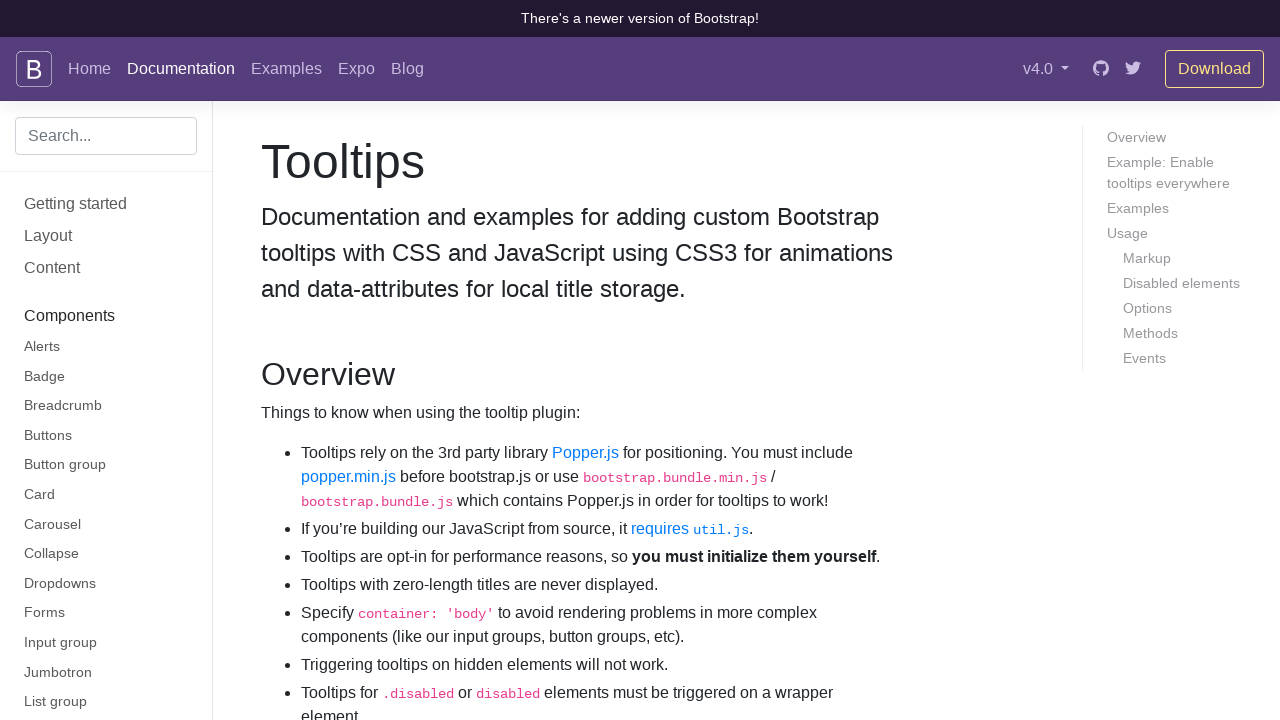

Navigated to Bootstrap tooltips documentation page
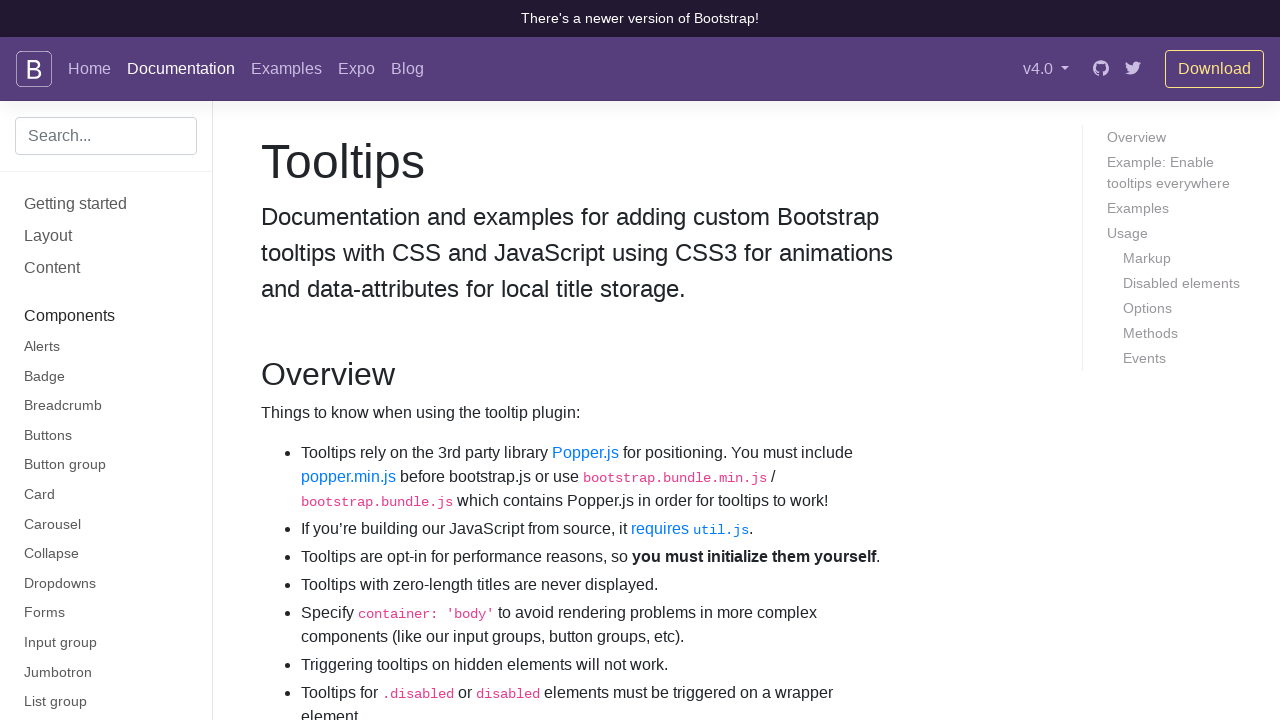

Scrolled down to y=1550 to view tooltip examples
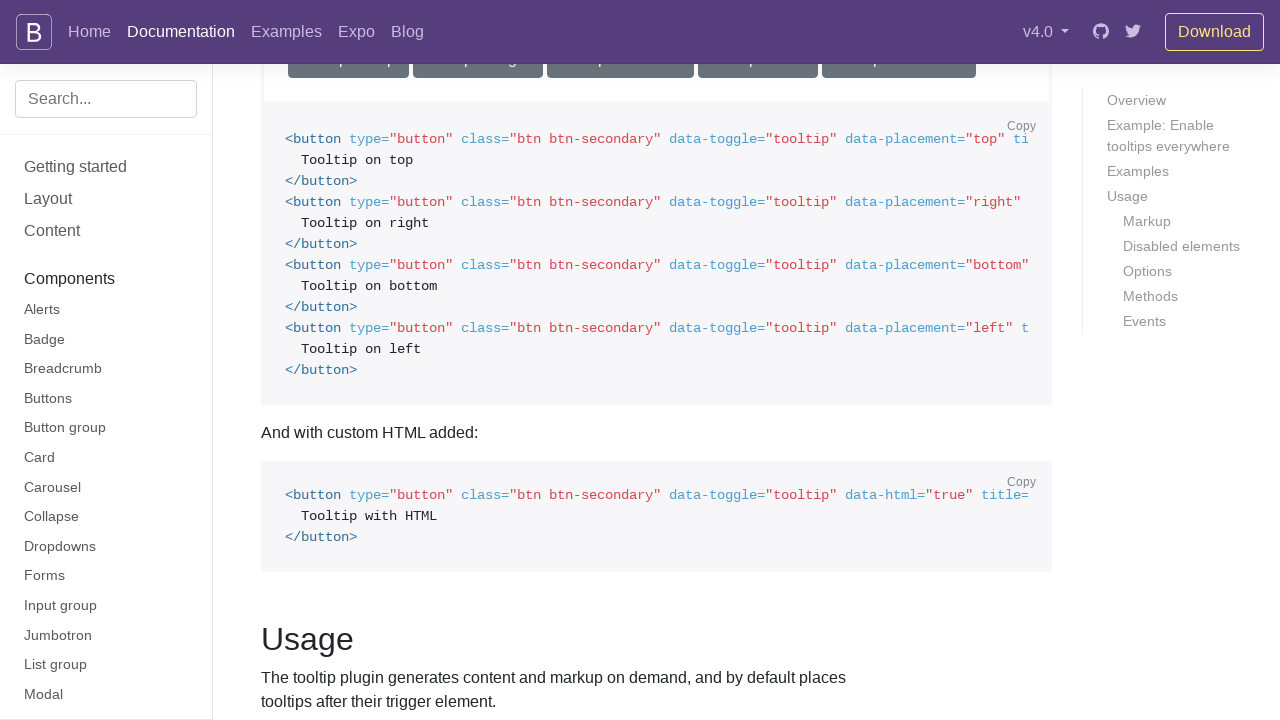

Waited 1000ms for lazy-loaded content to appear
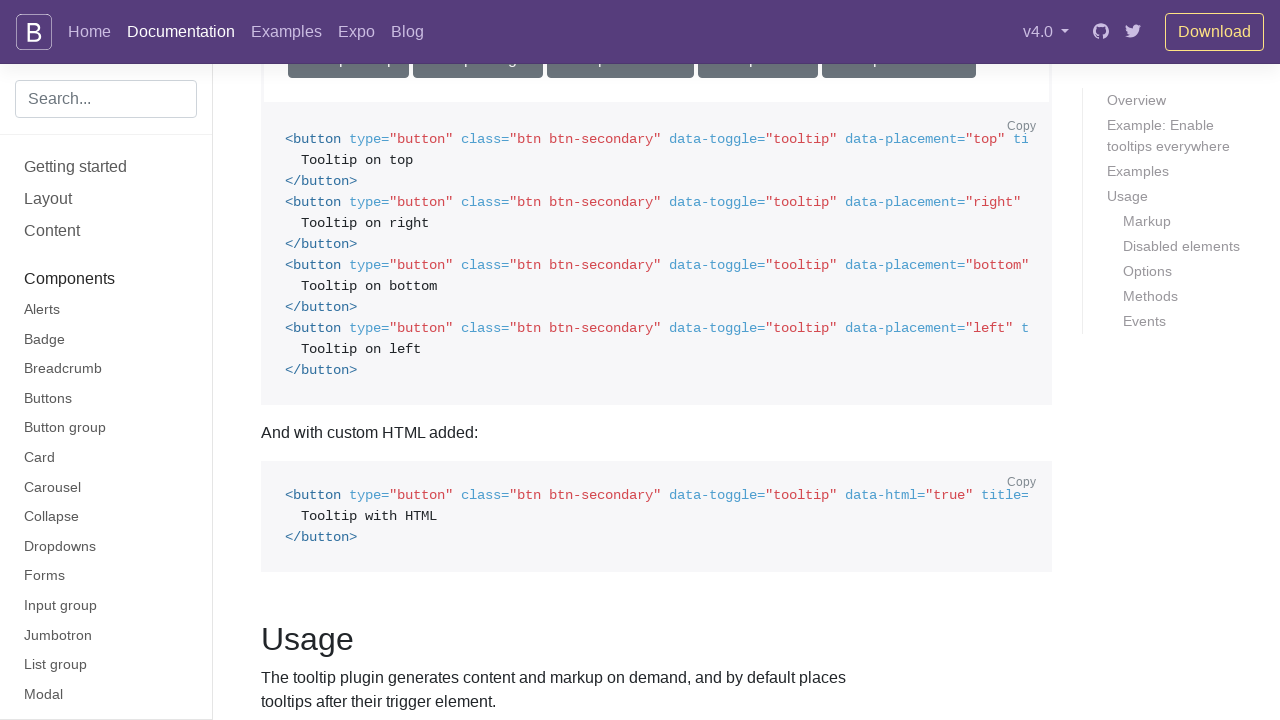

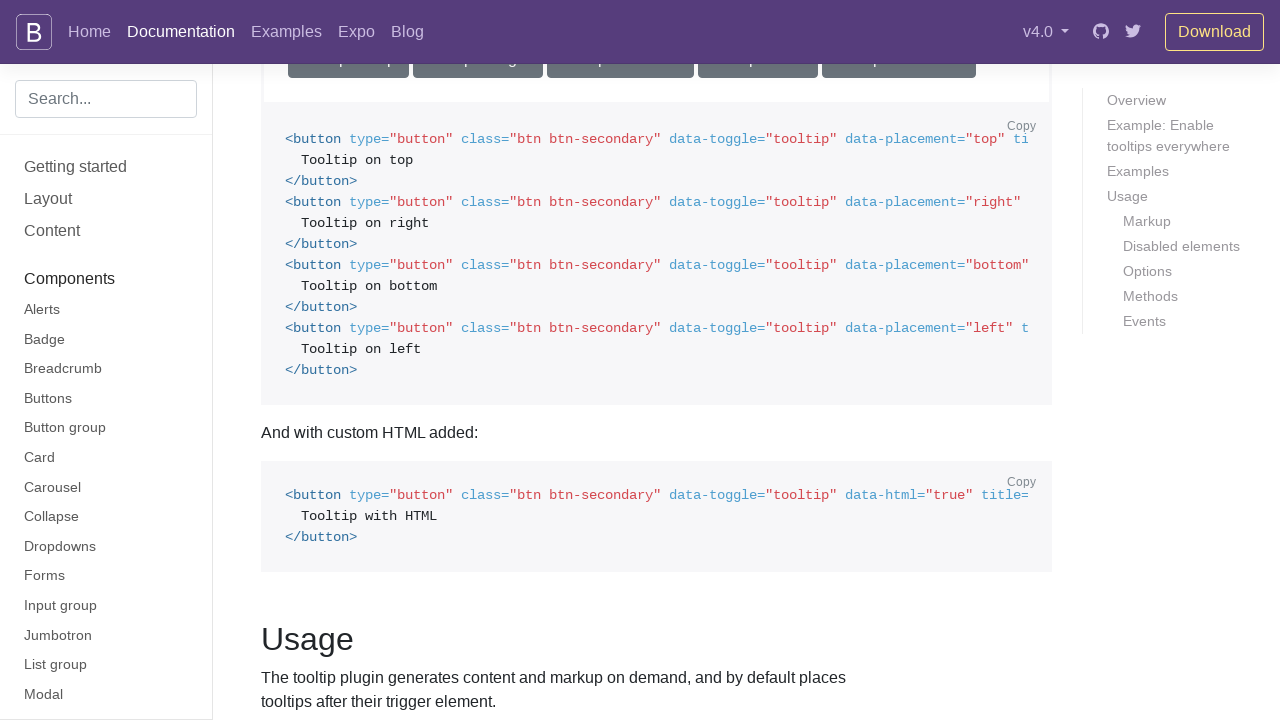